Tests the BayBoon website by dismissing a popup and clicking on the search icon to open the search page

Starting URL: https://www.bayboon.com/

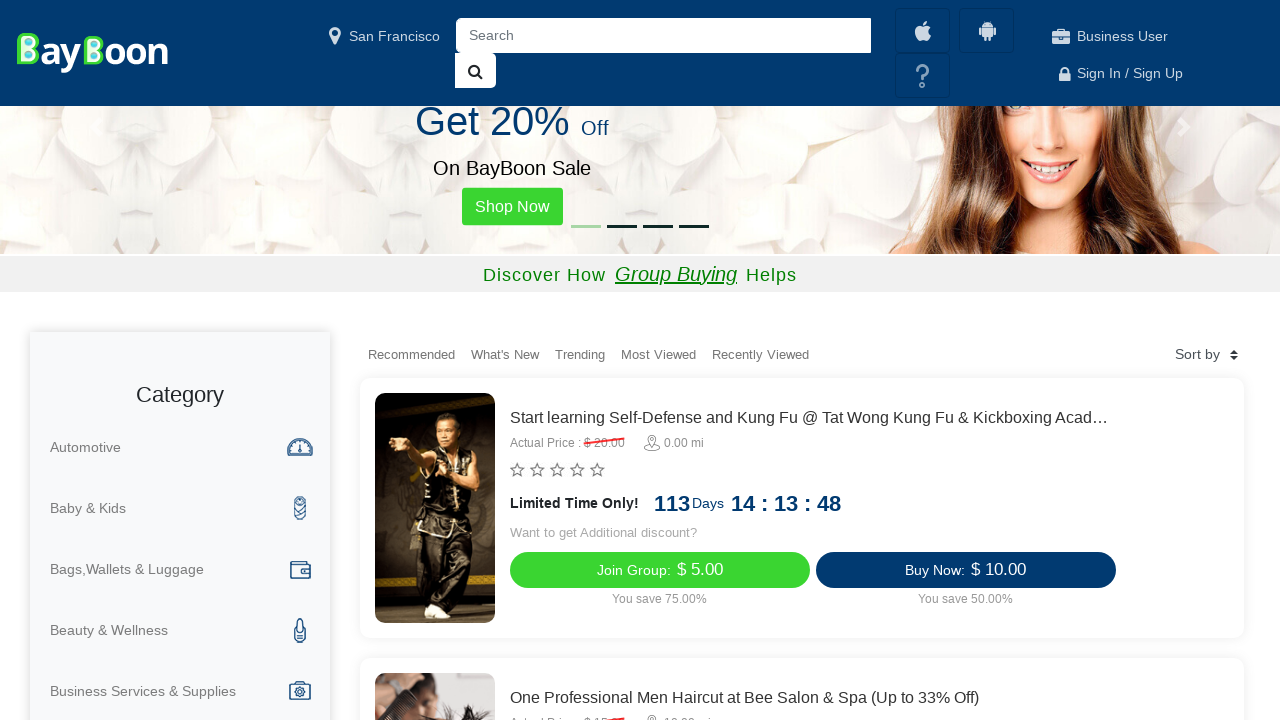

No popup found to dismiss on text=No Thanks
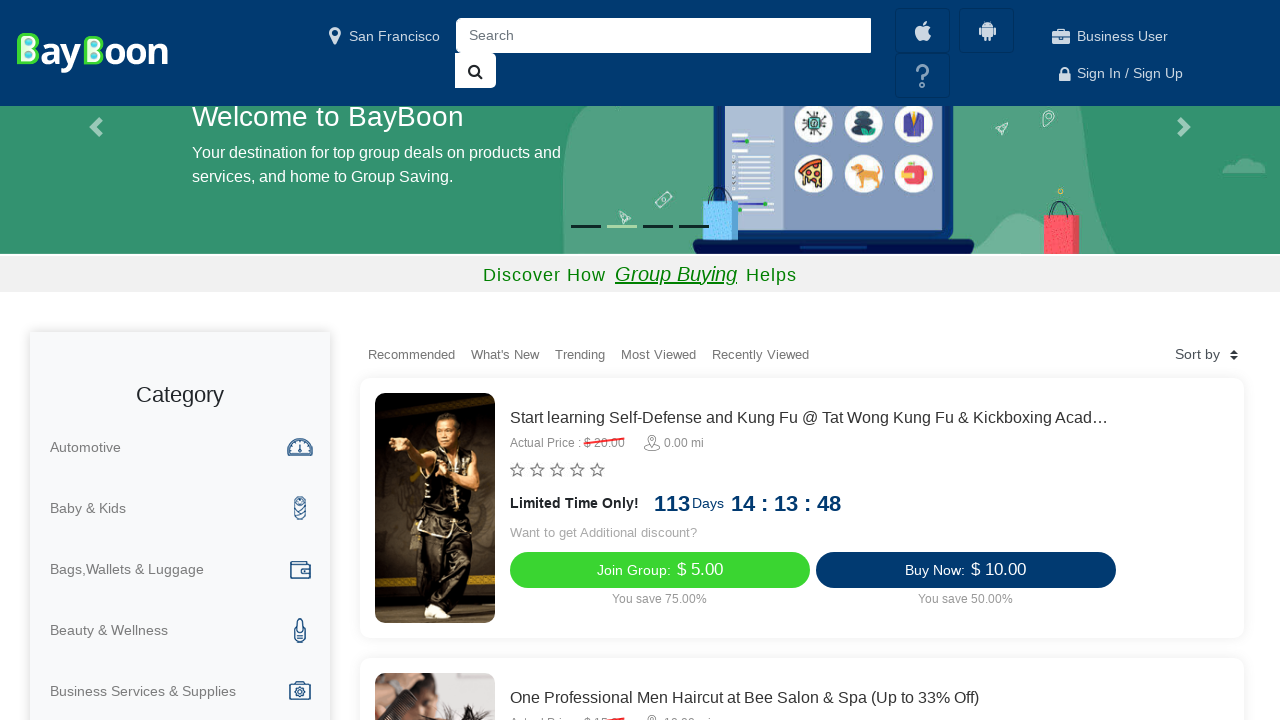

Clicked search icon to open search page at (476, 71) on .fa-search
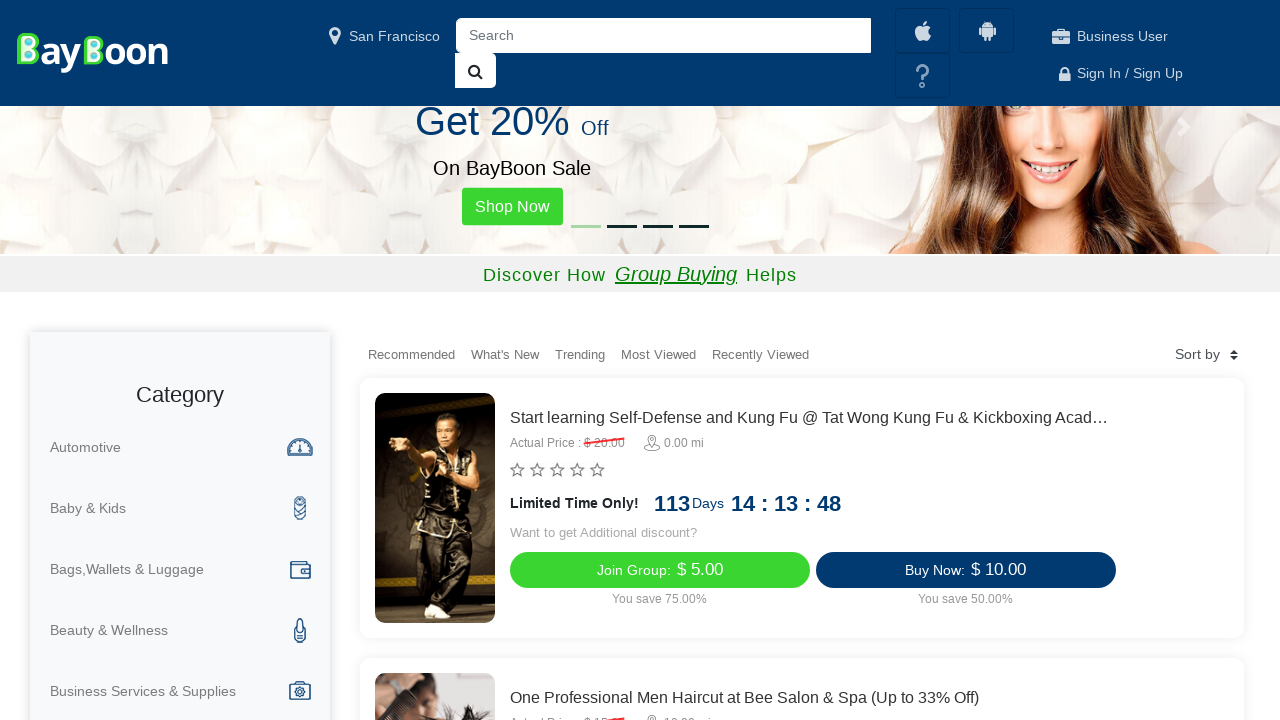

Search page loaded and network idle
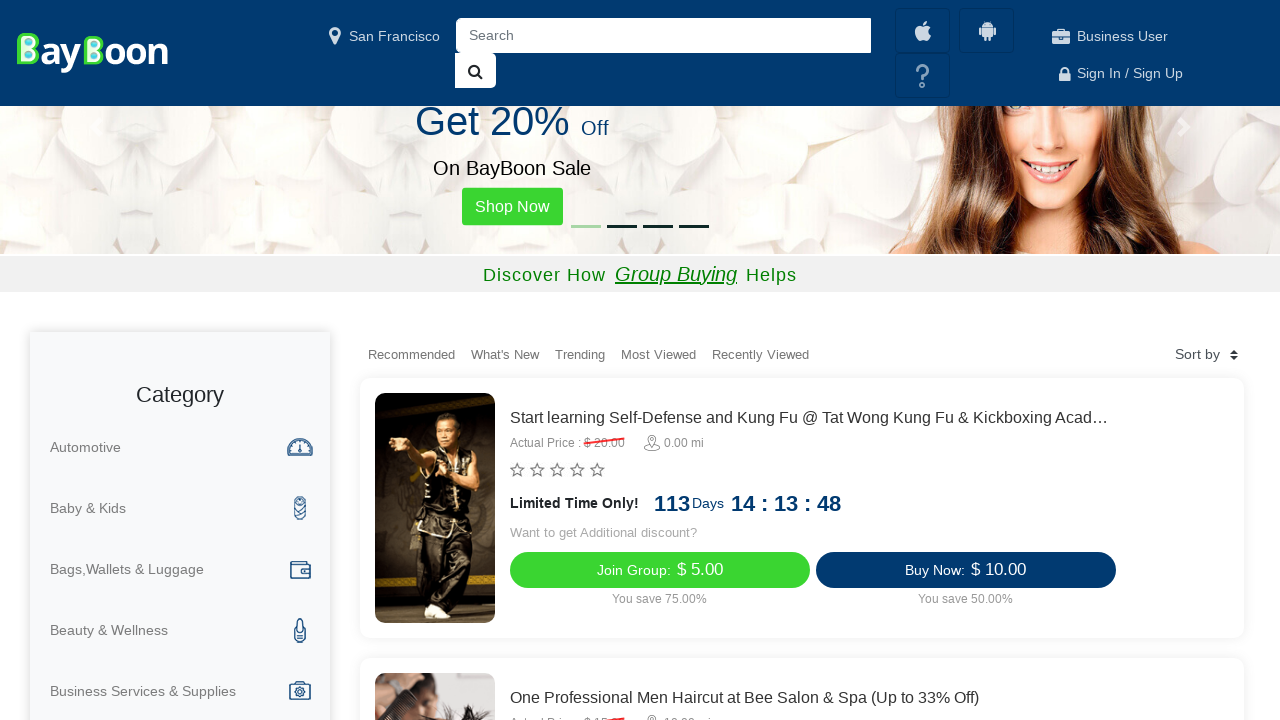

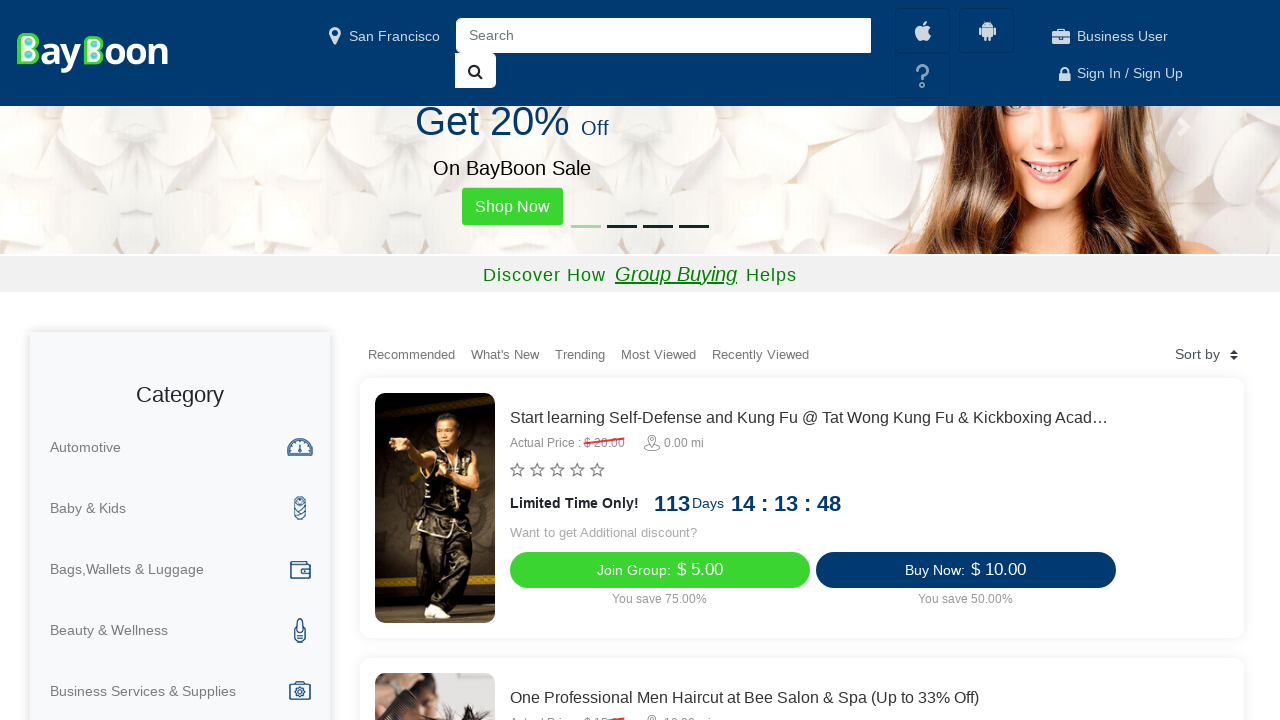